Tests browser page refresh functionality

Starting URL: https://webdriver.io

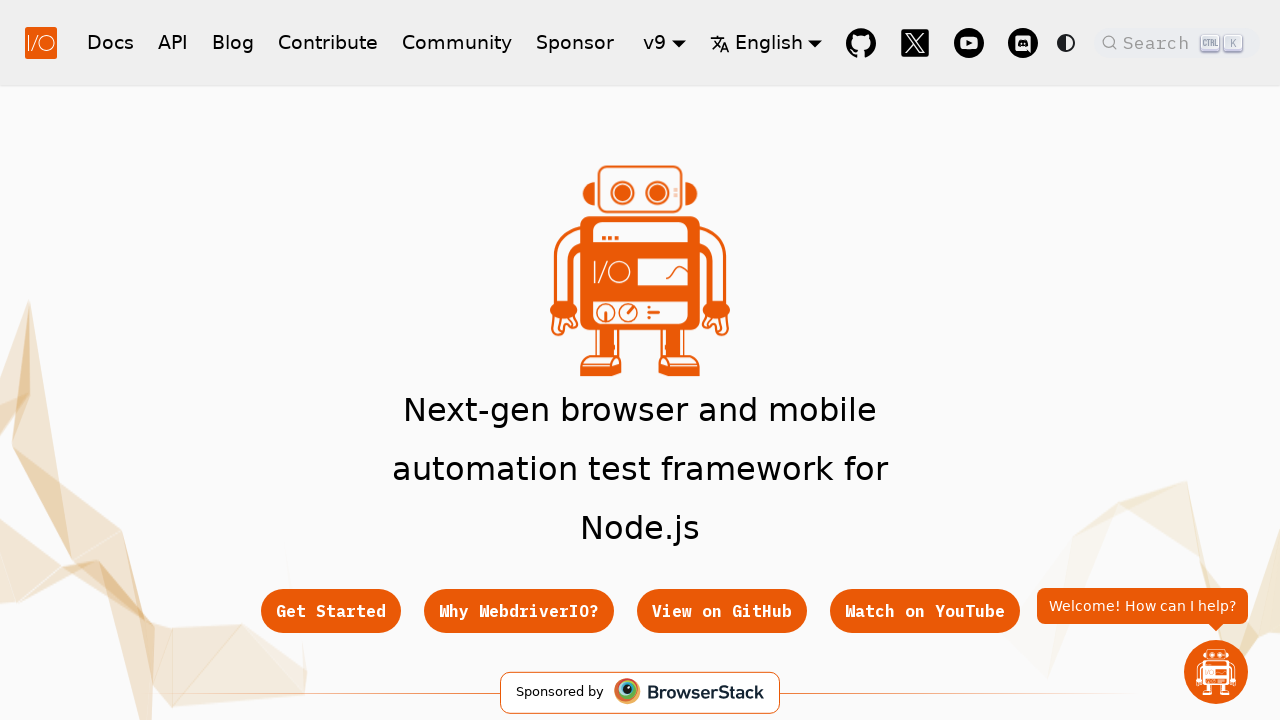

Navigated to https://webdriver.io
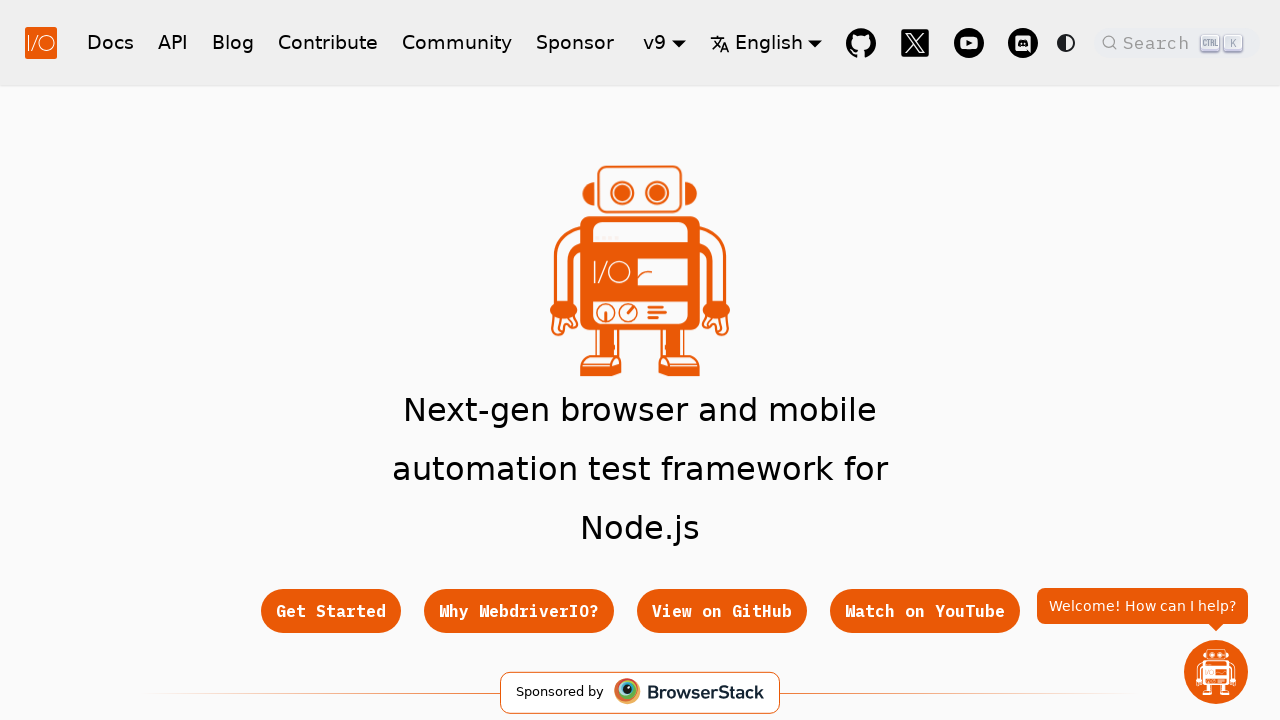

Reloaded the page
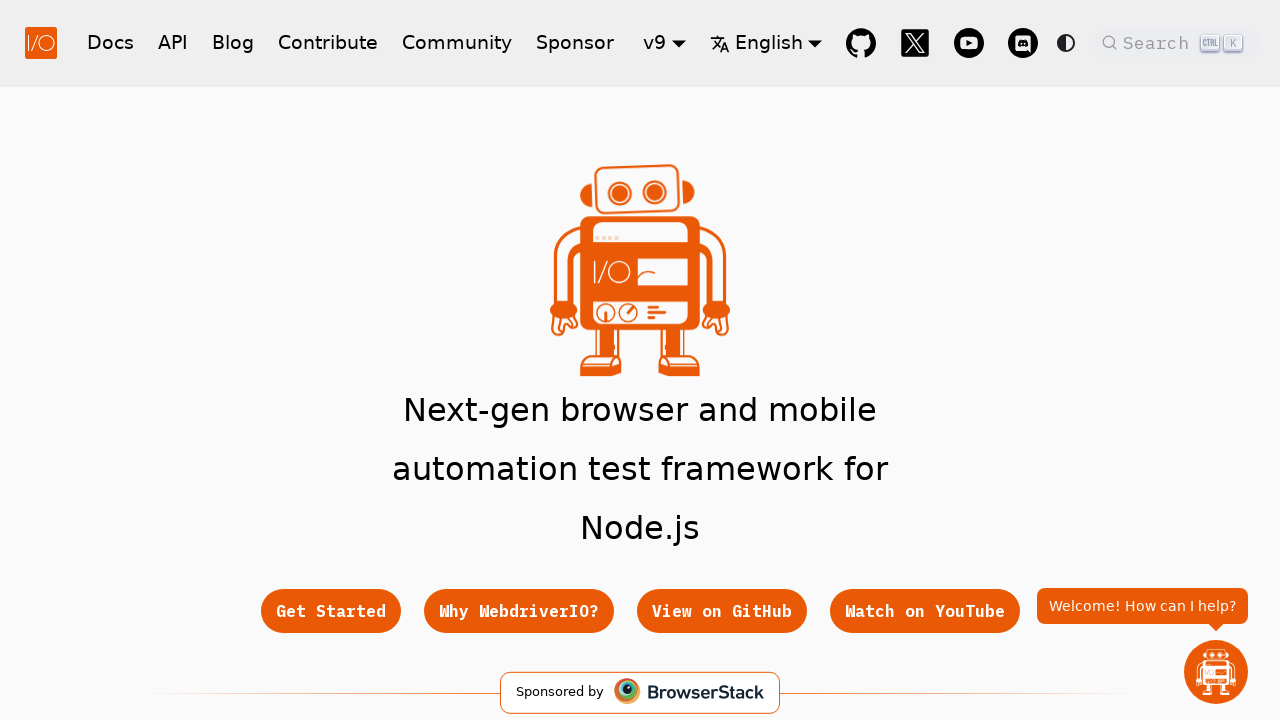

Page DOM content loaded after refresh
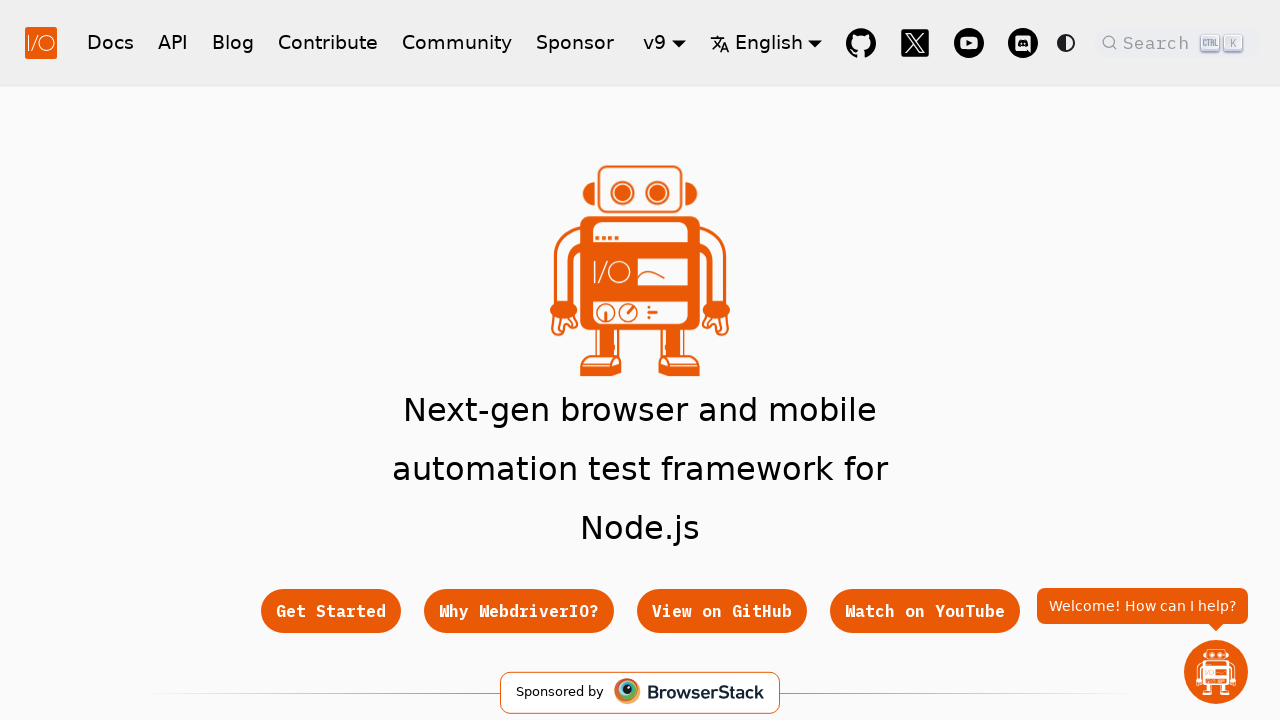

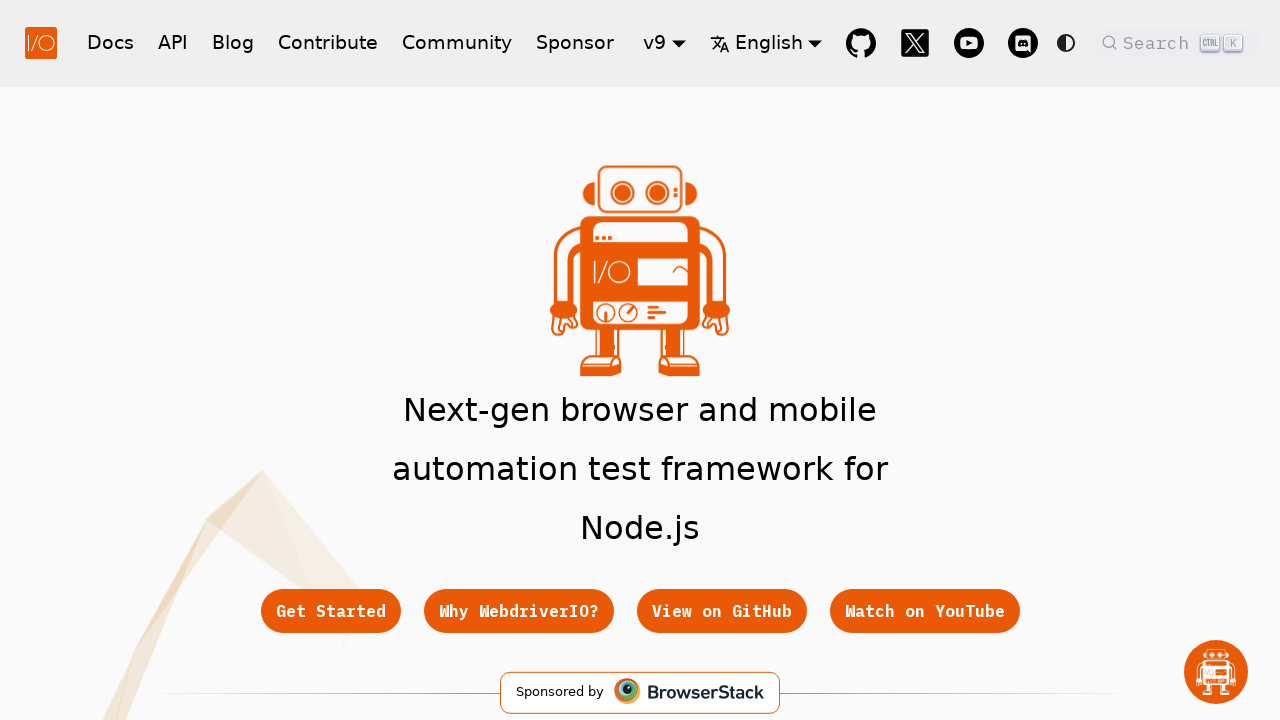